Tests that edits are saved when the input field loses focus (blur event)

Starting URL: https://demo.playwright.dev/todomvc

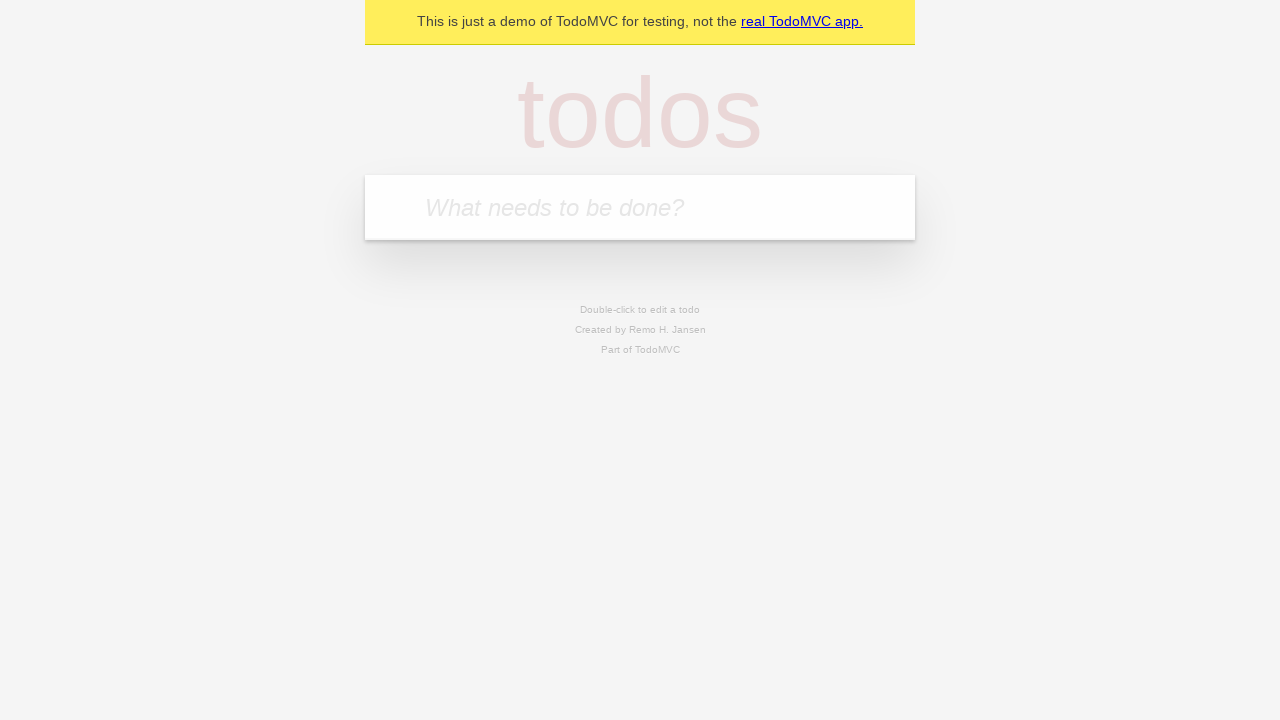

Filled new todo input with 'buy some cheese' on internal:attr=[placeholder="What needs to be done?"i]
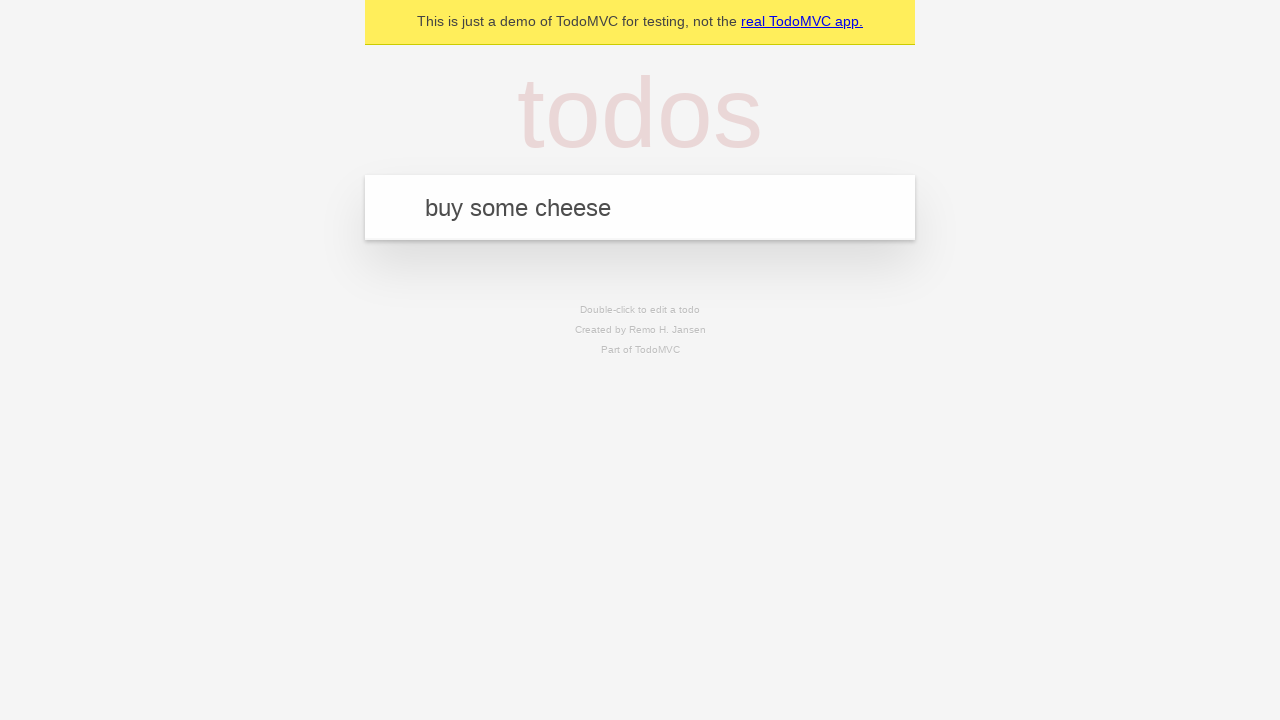

Pressed Enter to create first todo on internal:attr=[placeholder="What needs to be done?"i]
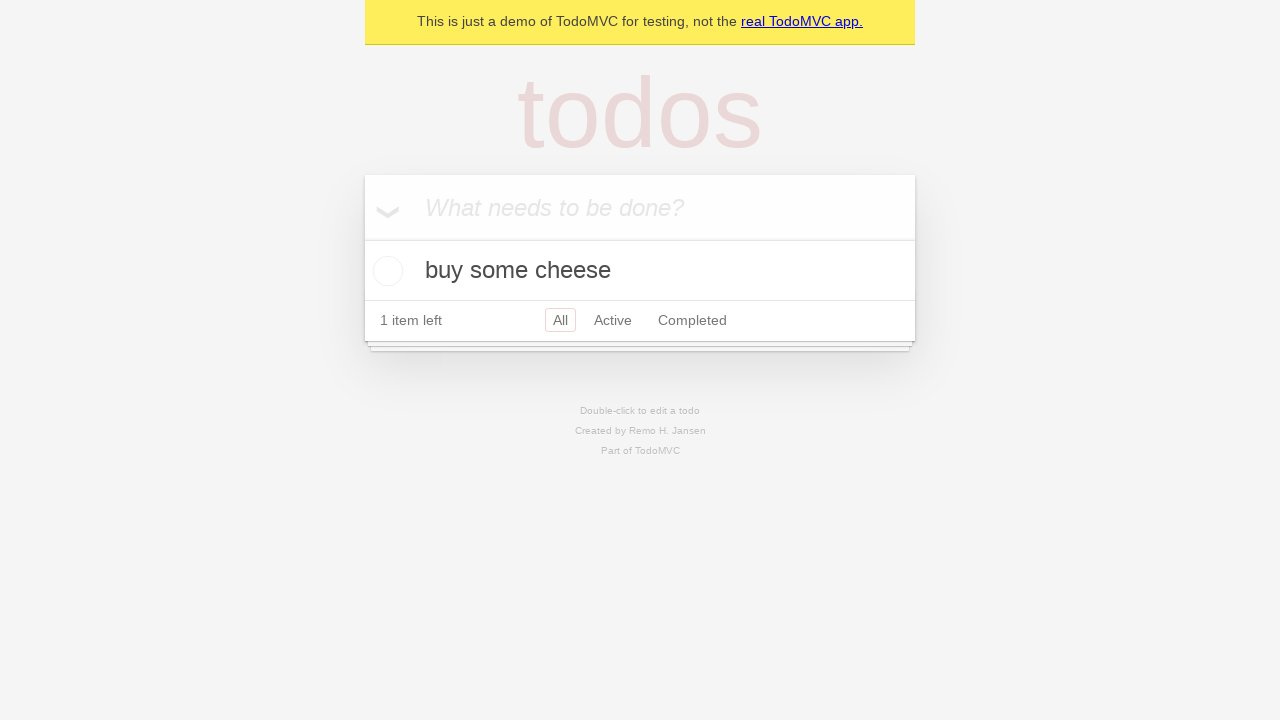

Filled new todo input with 'feed the cat' on internal:attr=[placeholder="What needs to be done?"i]
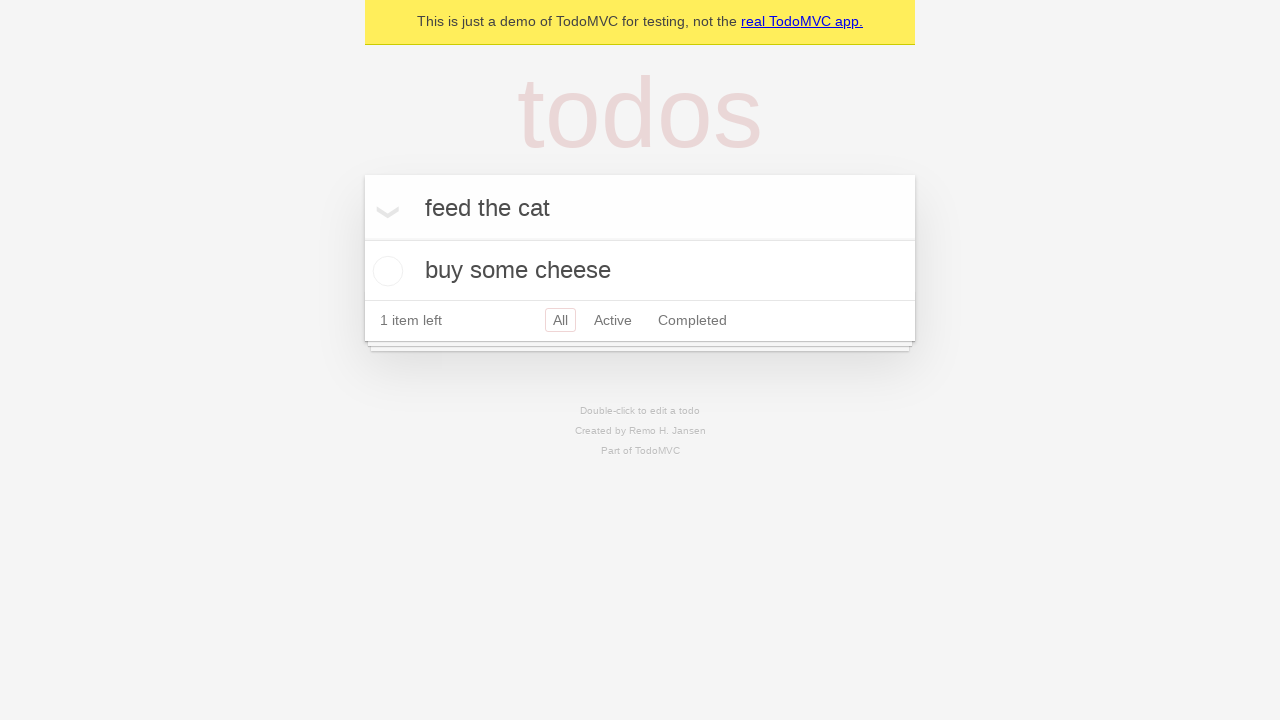

Pressed Enter to create second todo on internal:attr=[placeholder="What needs to be done?"i]
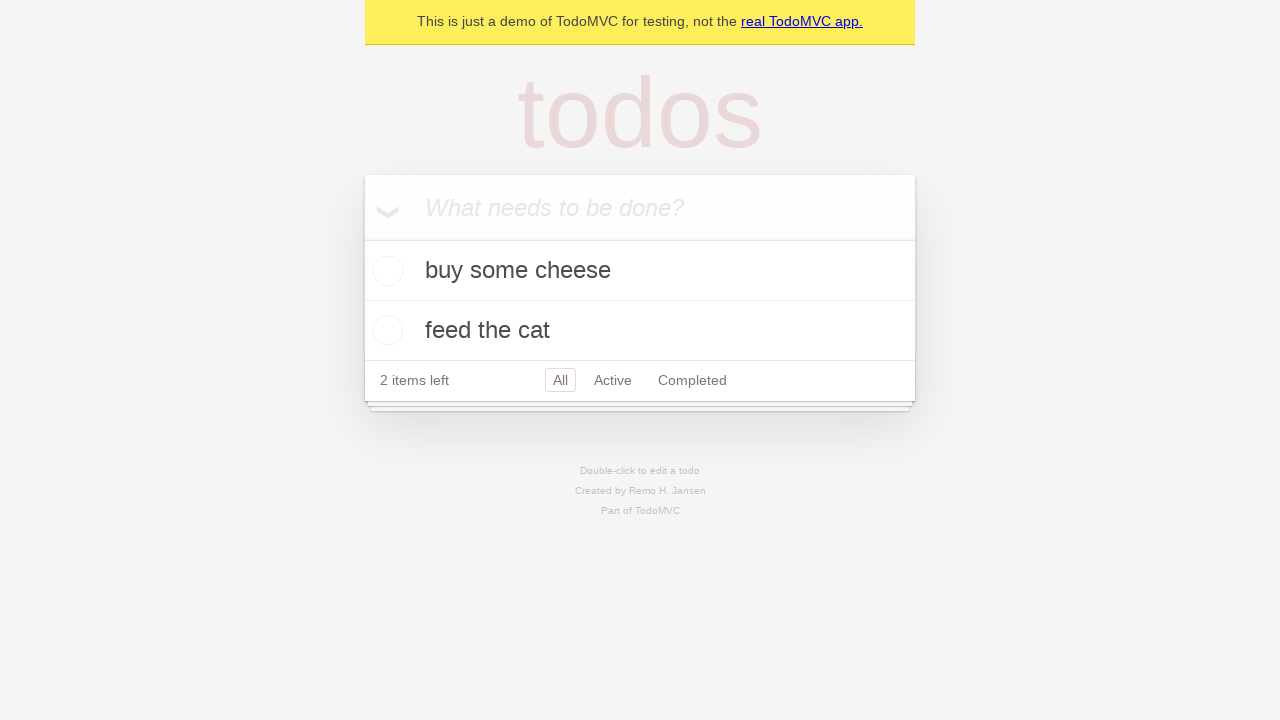

Filled new todo input with 'book a doctors appointment' on internal:attr=[placeholder="What needs to be done?"i]
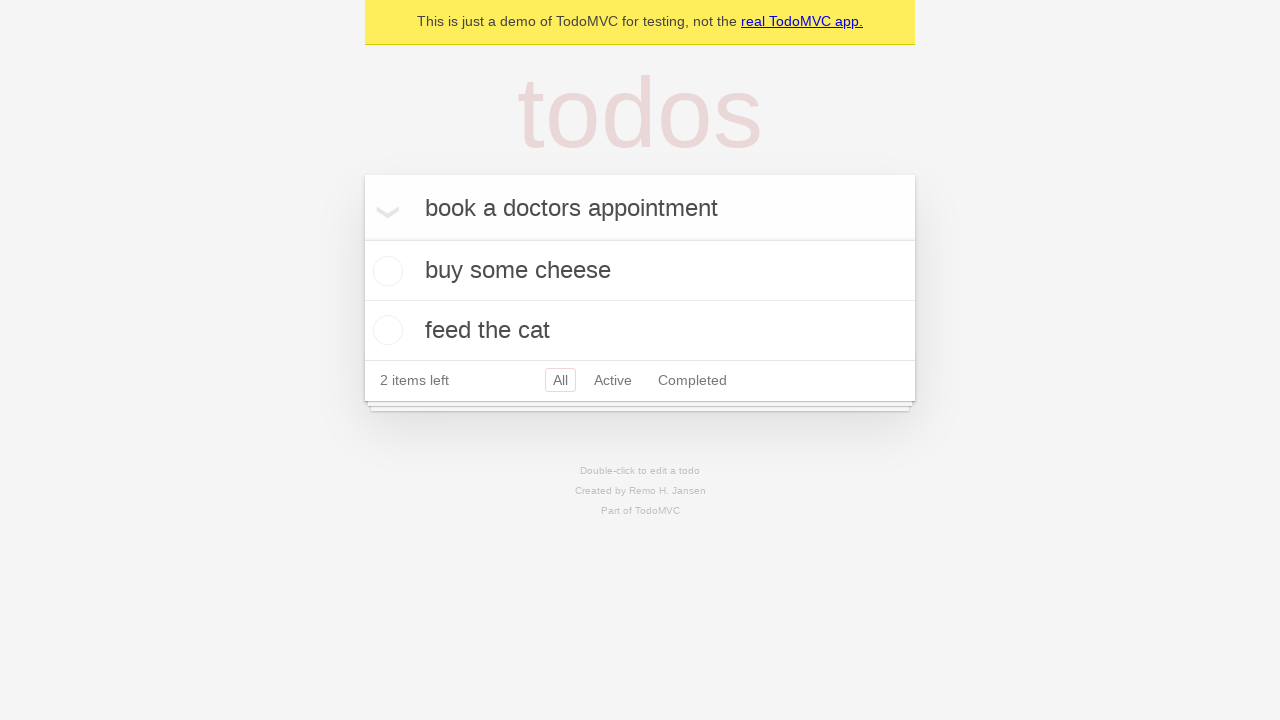

Pressed Enter to create third todo on internal:attr=[placeholder="What needs to be done?"i]
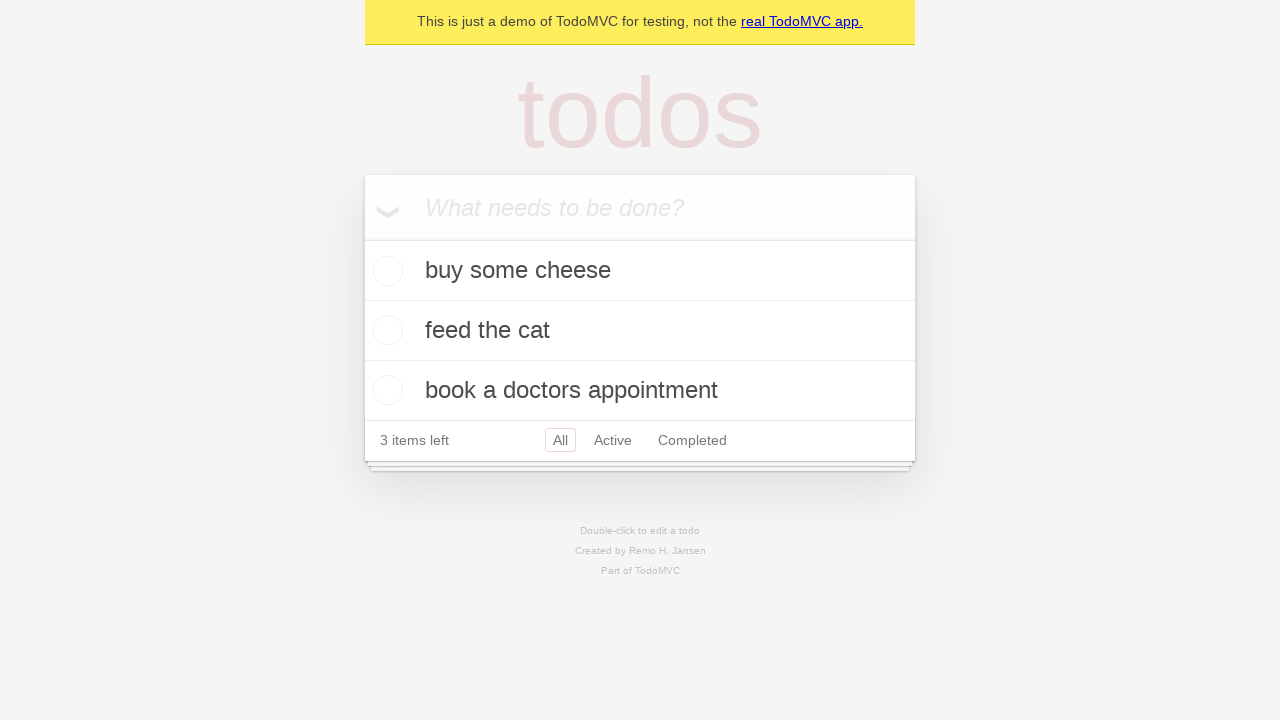

Double-clicked second todo item to enter edit mode at (640, 331) on internal:testid=[data-testid="todo-item"s] >> nth=1
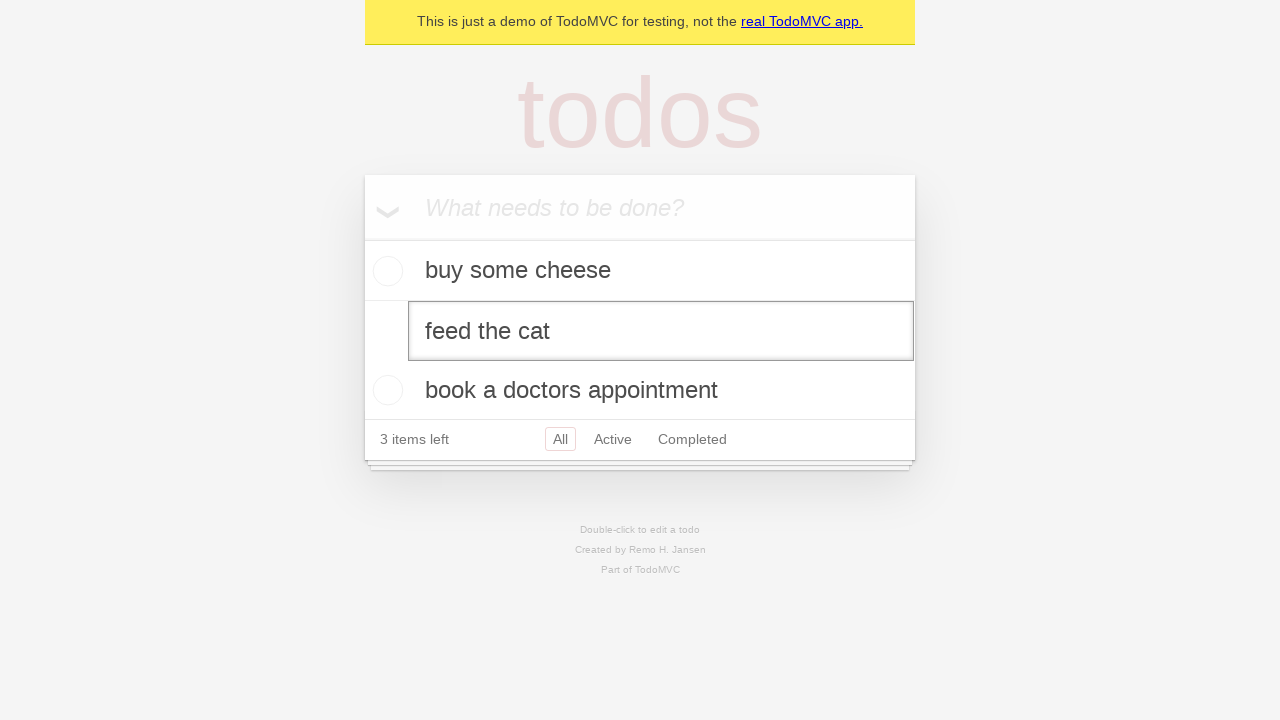

Filled edit field with 'buy some sausages' on internal:testid=[data-testid="todo-item"s] >> nth=1 >> internal:role=textbox[nam
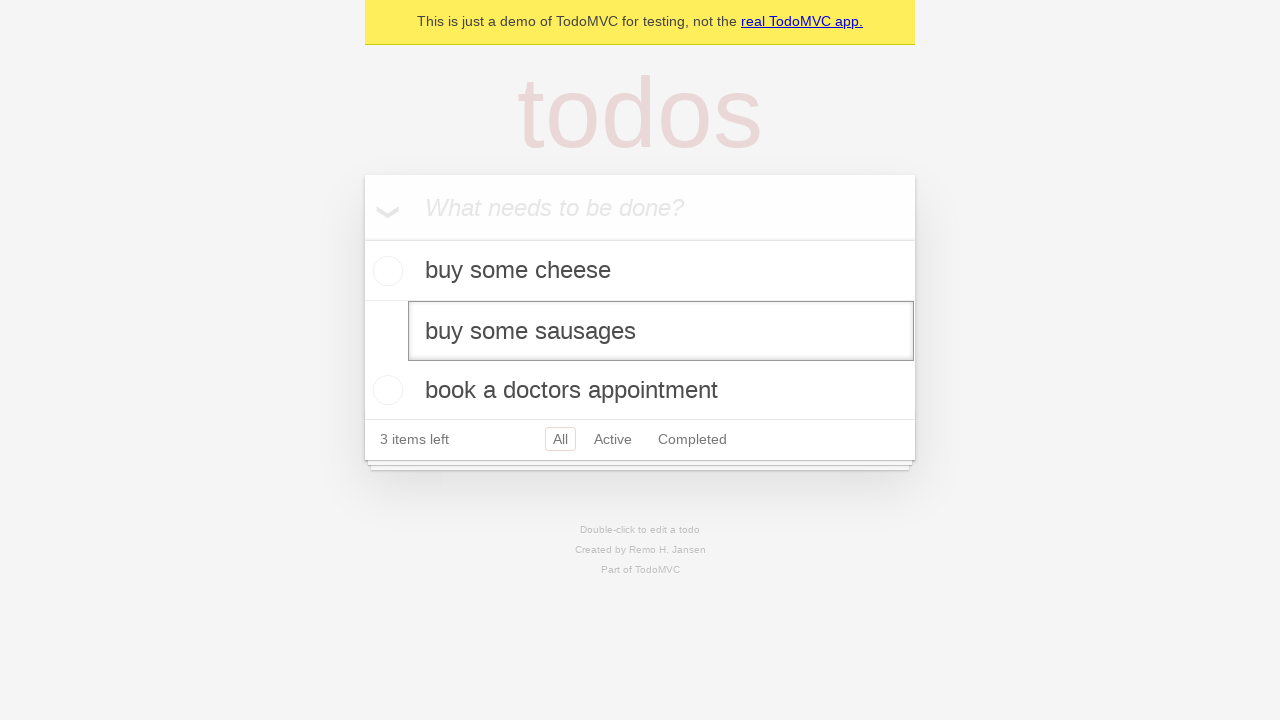

Dispatched blur event to save edits on the second todo
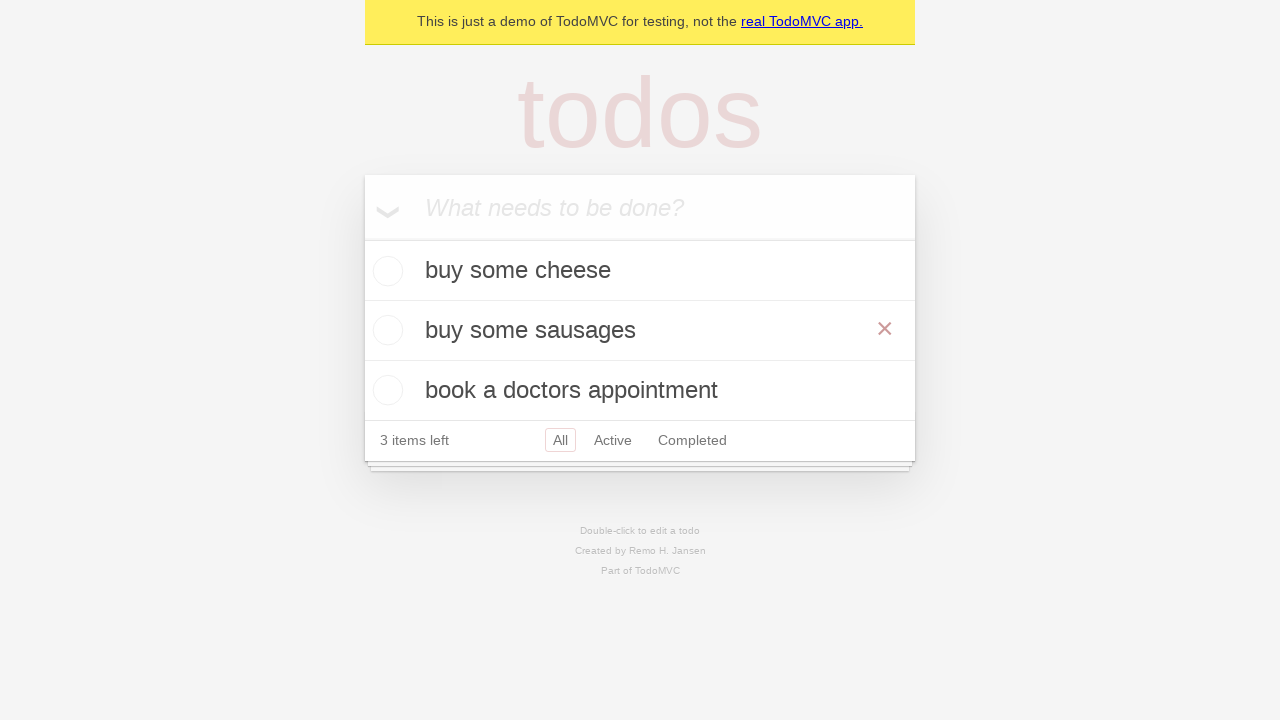

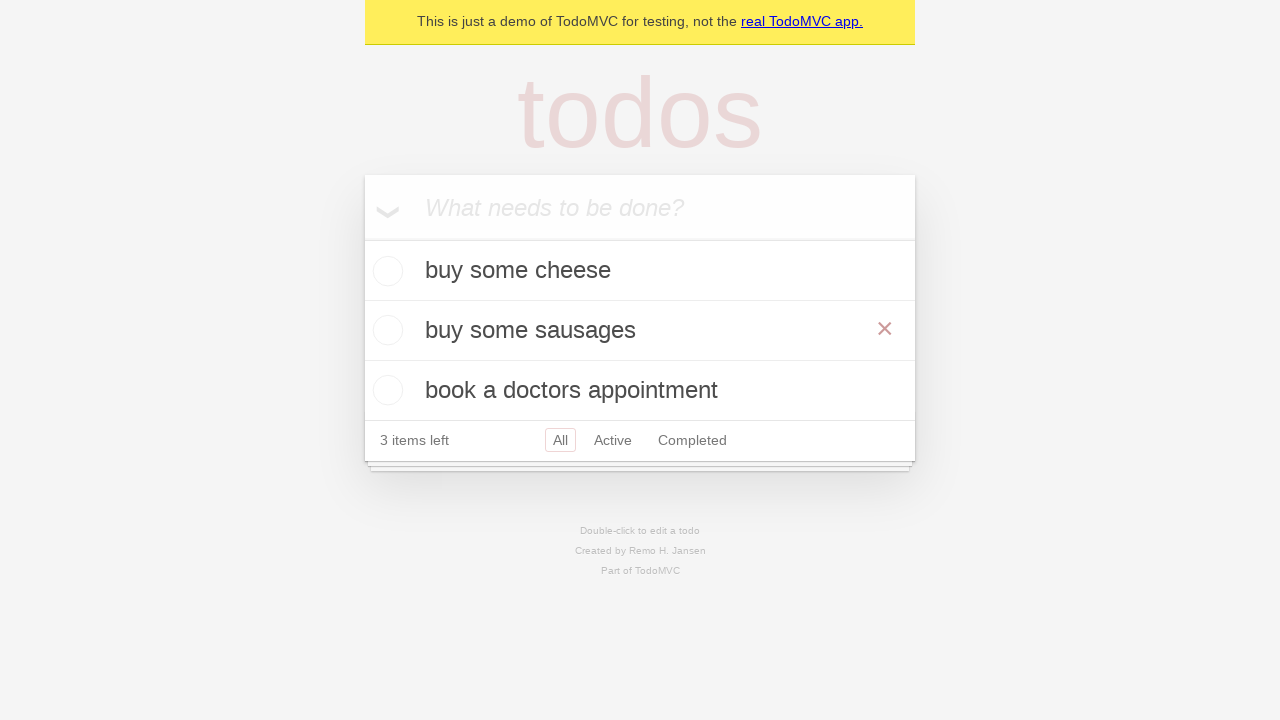